Tests selecting an option from a dropdown select element by clicking on the second option

Starting URL: https://testpages.herokuapp.com/styled/basic-html-form-test.html

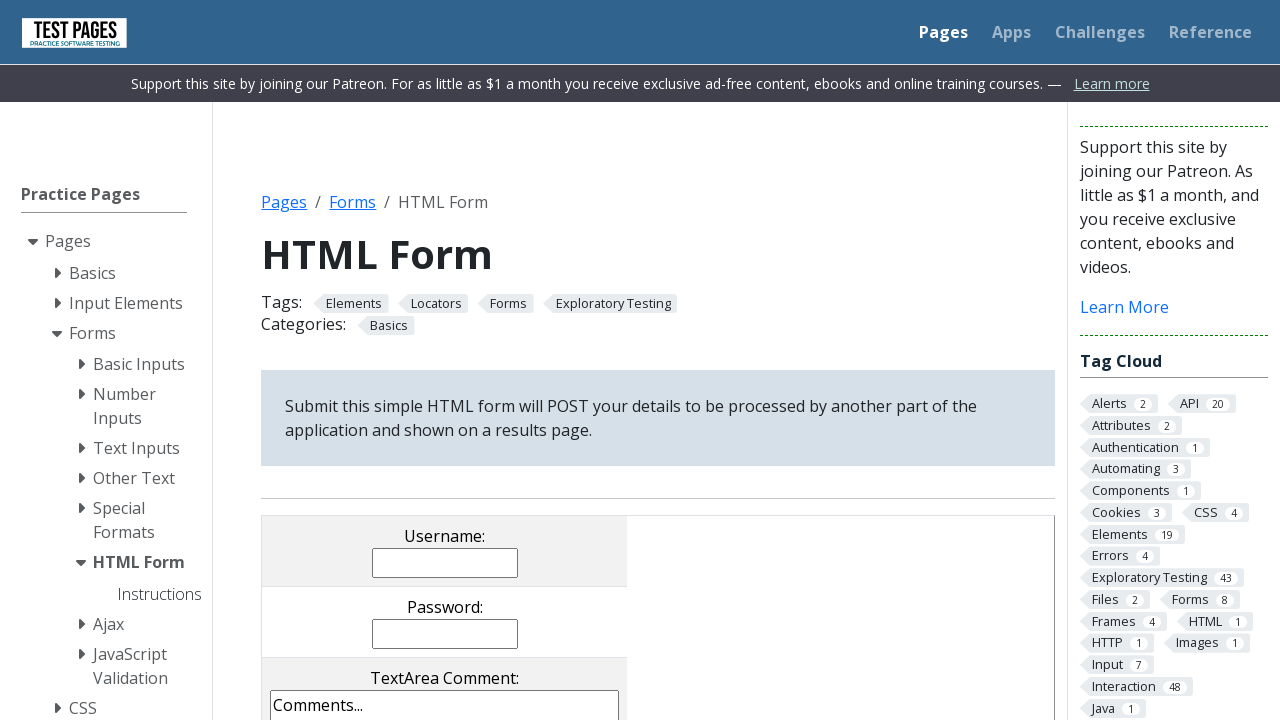

Navigated to the basic HTML form test page
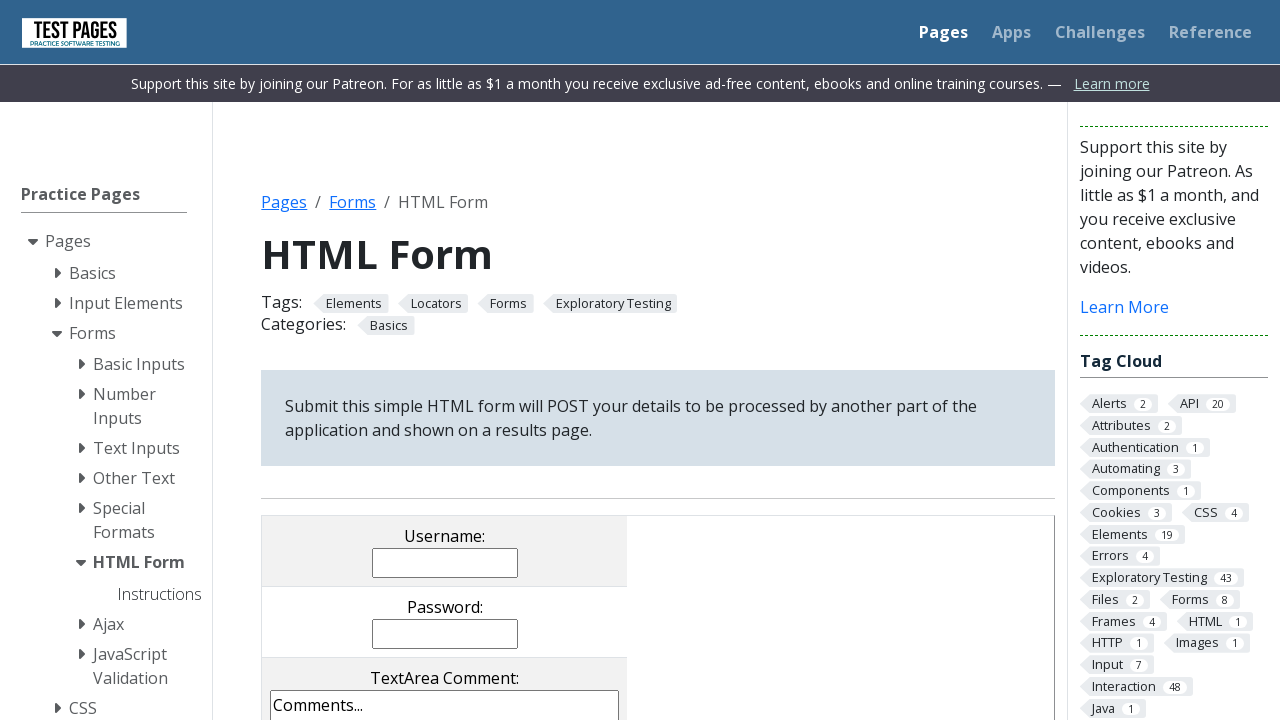

Clicked on the dropdown to expand options at (445, 360) on select[name='dropdown']
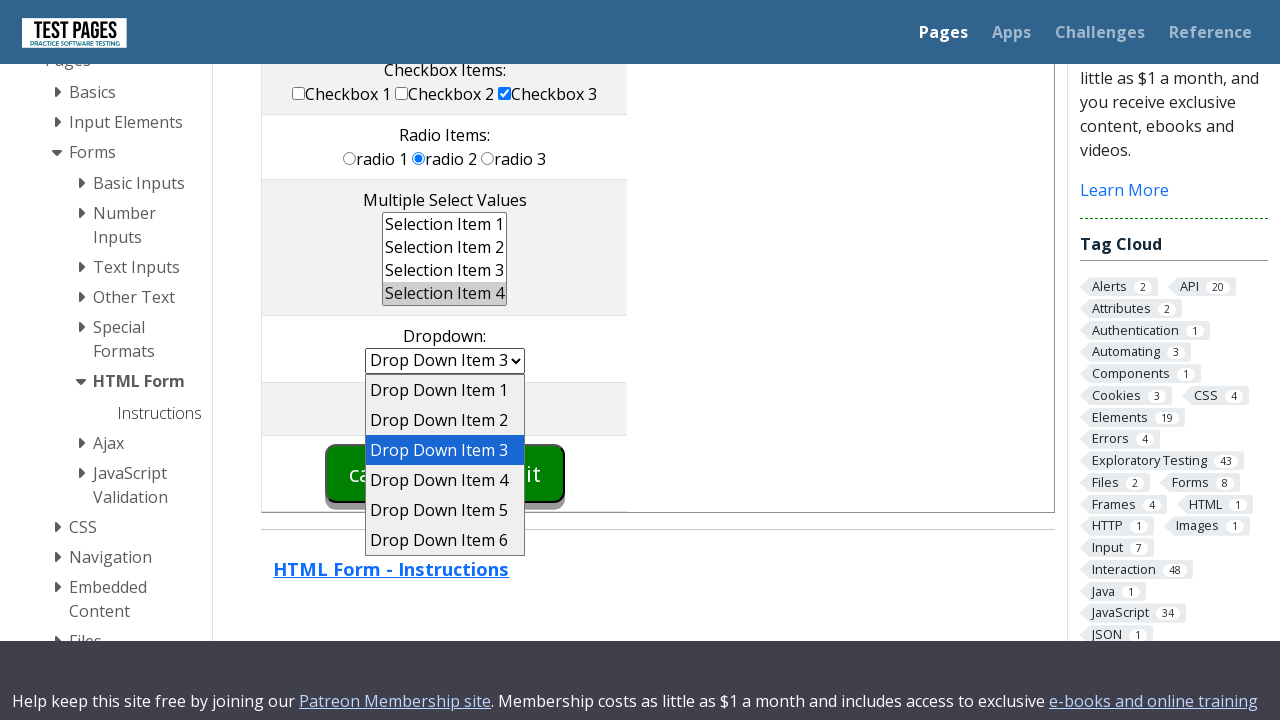

Selected the second option from the dropdown on select[name='dropdown']
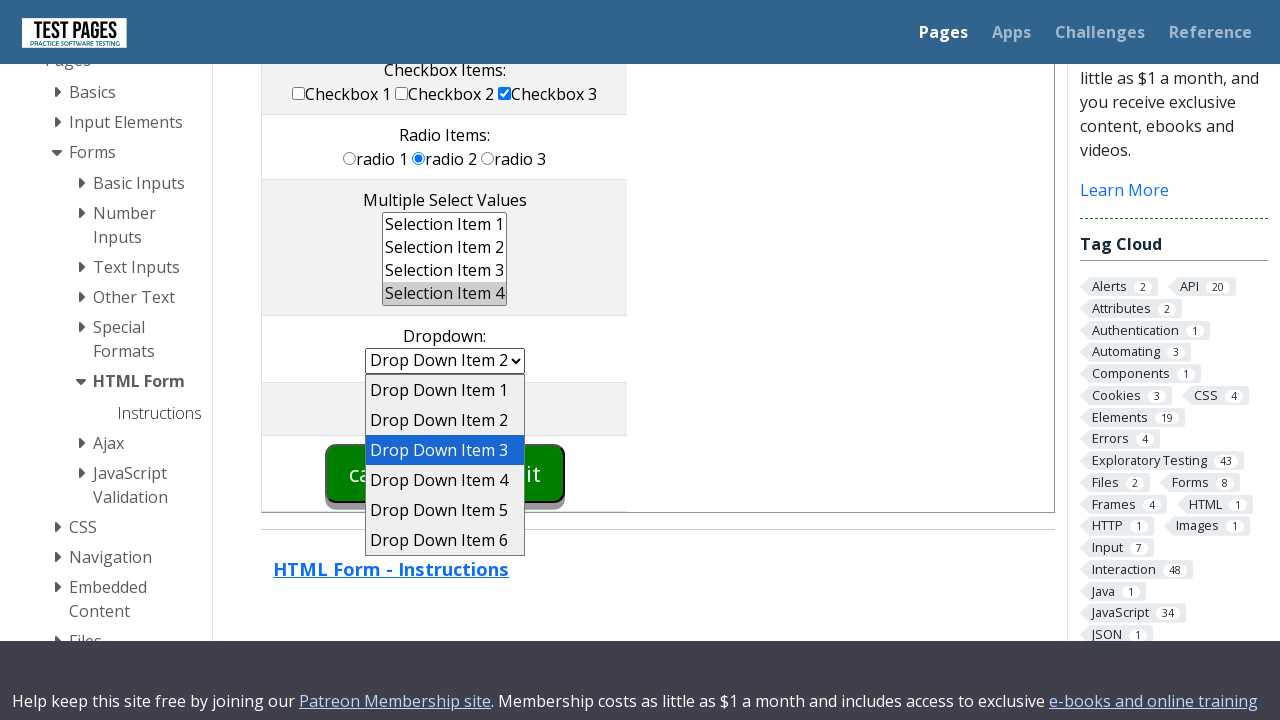

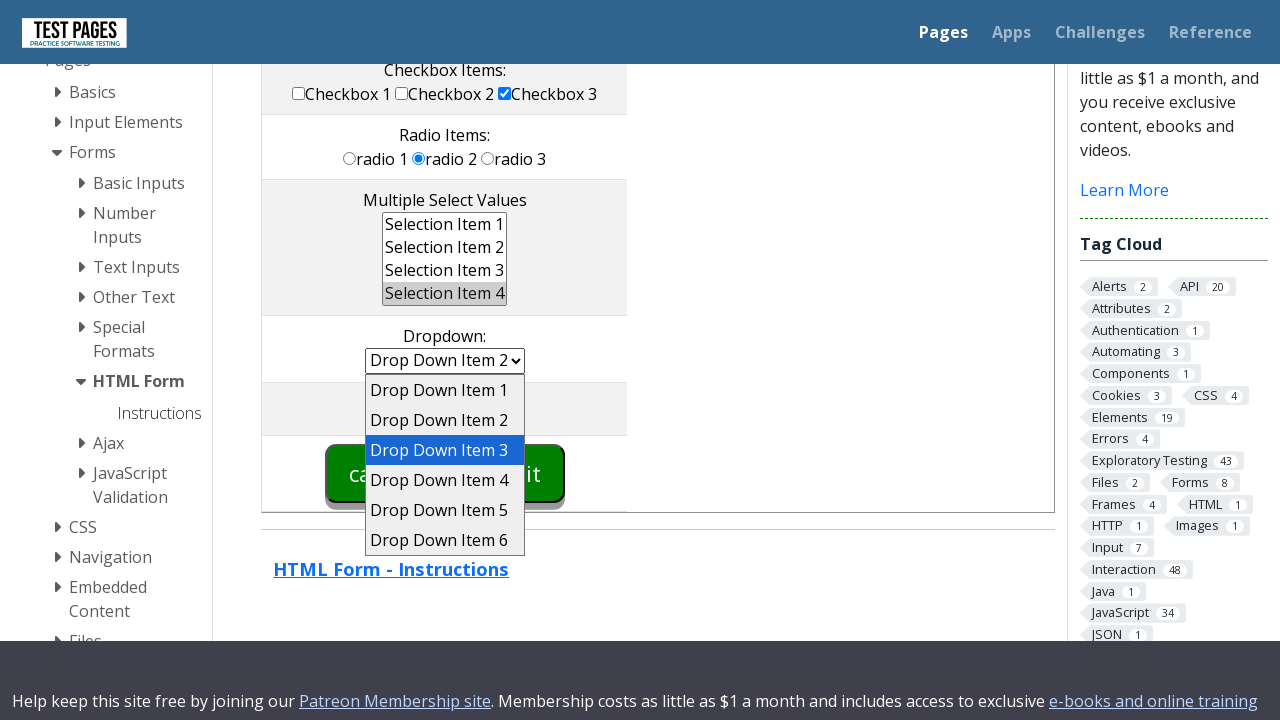